Tests web table interaction by navigating to a table page, iterating through table rows to find a row where the second column contains "Raj", and clicking the checkbox input in that row.

Starting URL: https://letcode.in/table

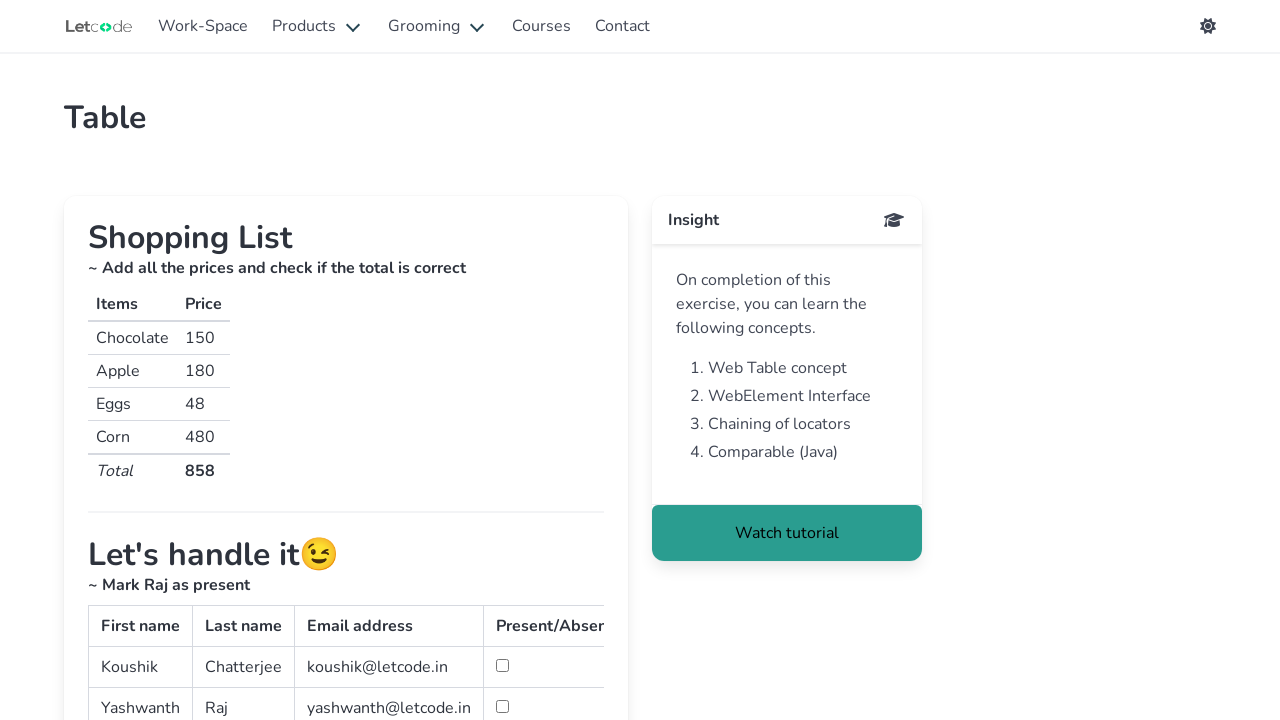

Waited for table with id 'simpletable' to be visible
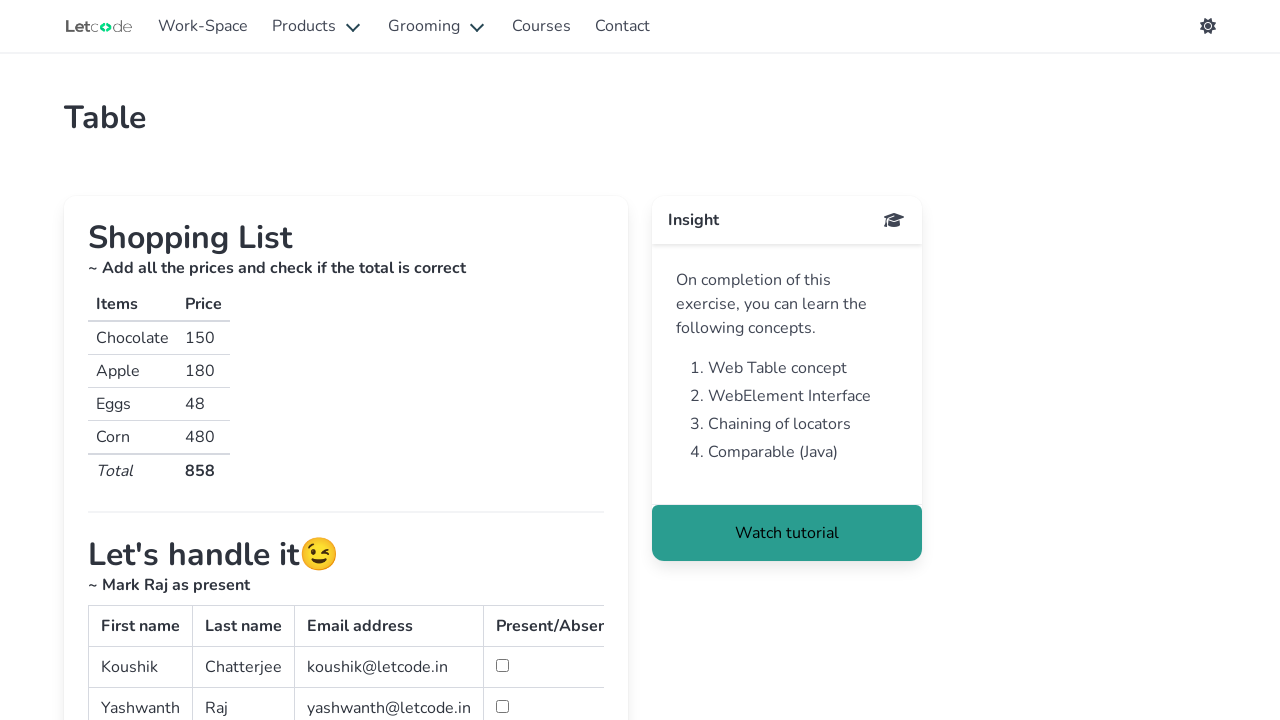

Retrieved all rows from table body
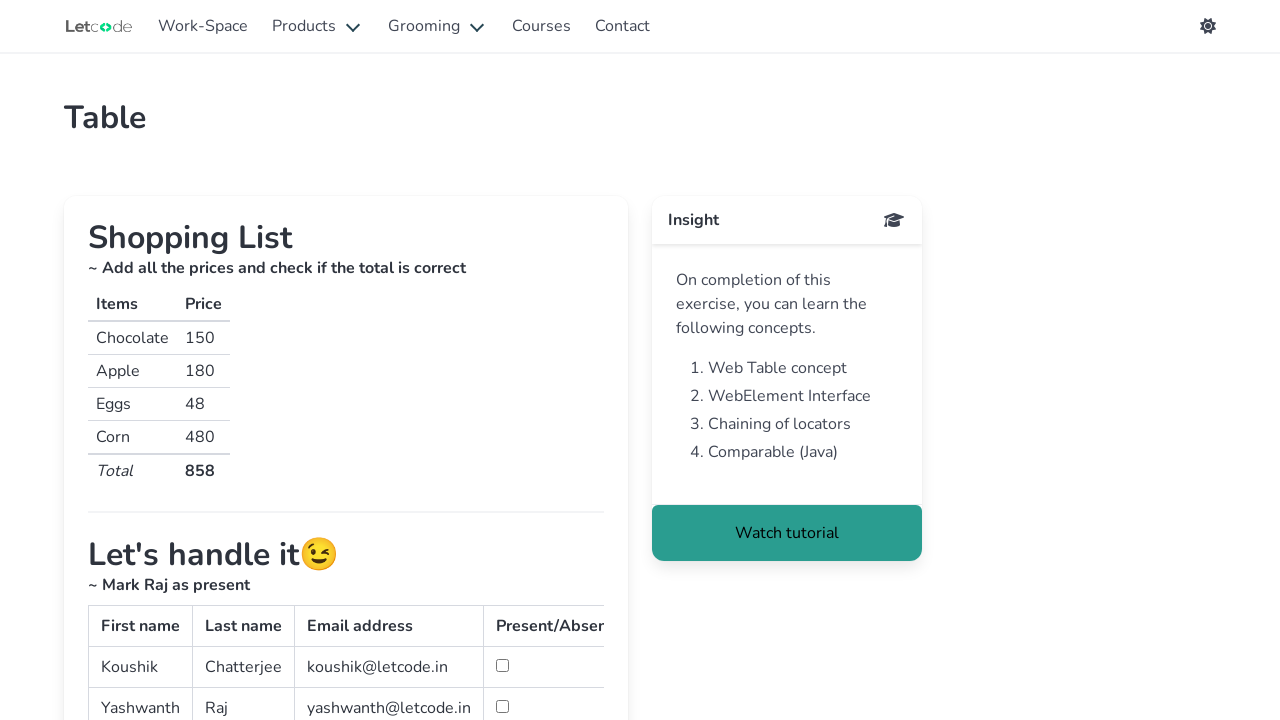

Found row with 'Raj' in lastname column and clicked checkbox in that row at (502, 706) on #simpletable tbody tr >> nth=1 >> td >> nth=3 >> input
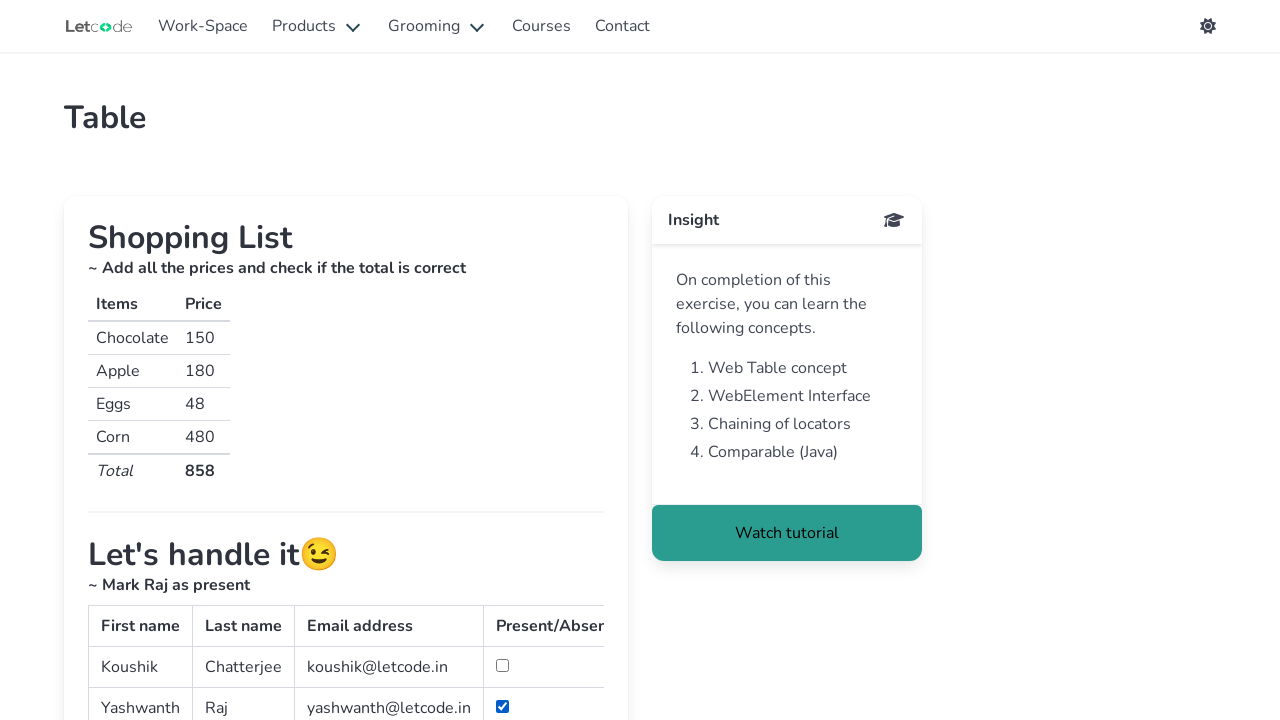

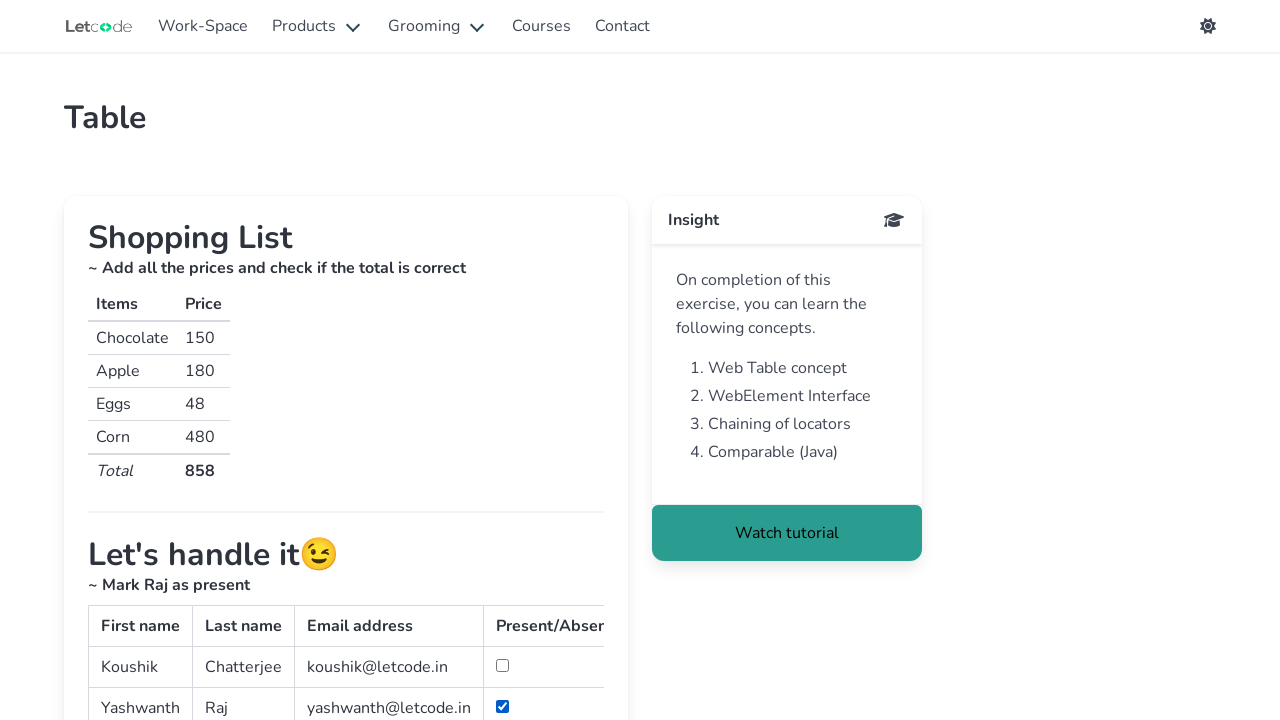